Tests various form elements on DemoQA website including text boxes, web tables, and form submissions

Starting URL: https://demoqa.com/elements

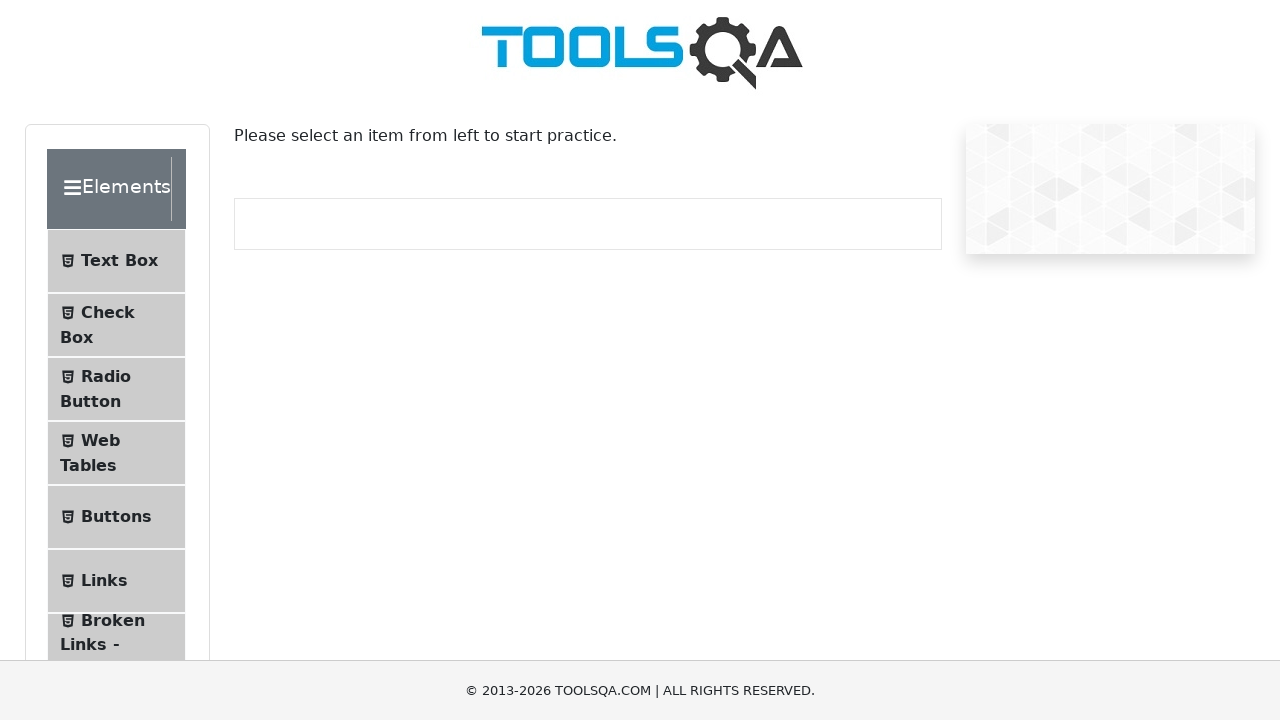

Clicked Elements header to expand/collapse at (109, 189) on xpath=//div[@class='header-text'][normalize-space()='Elements']
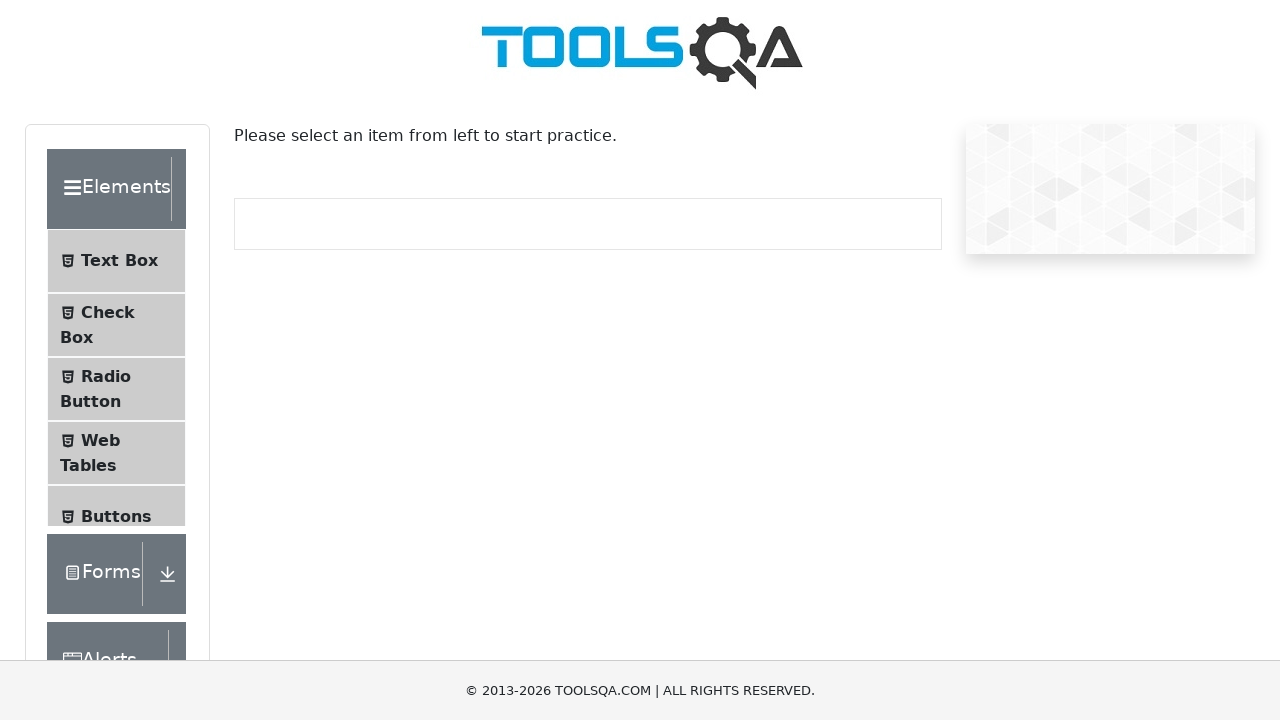

Waited 2 seconds for Elements section to expand
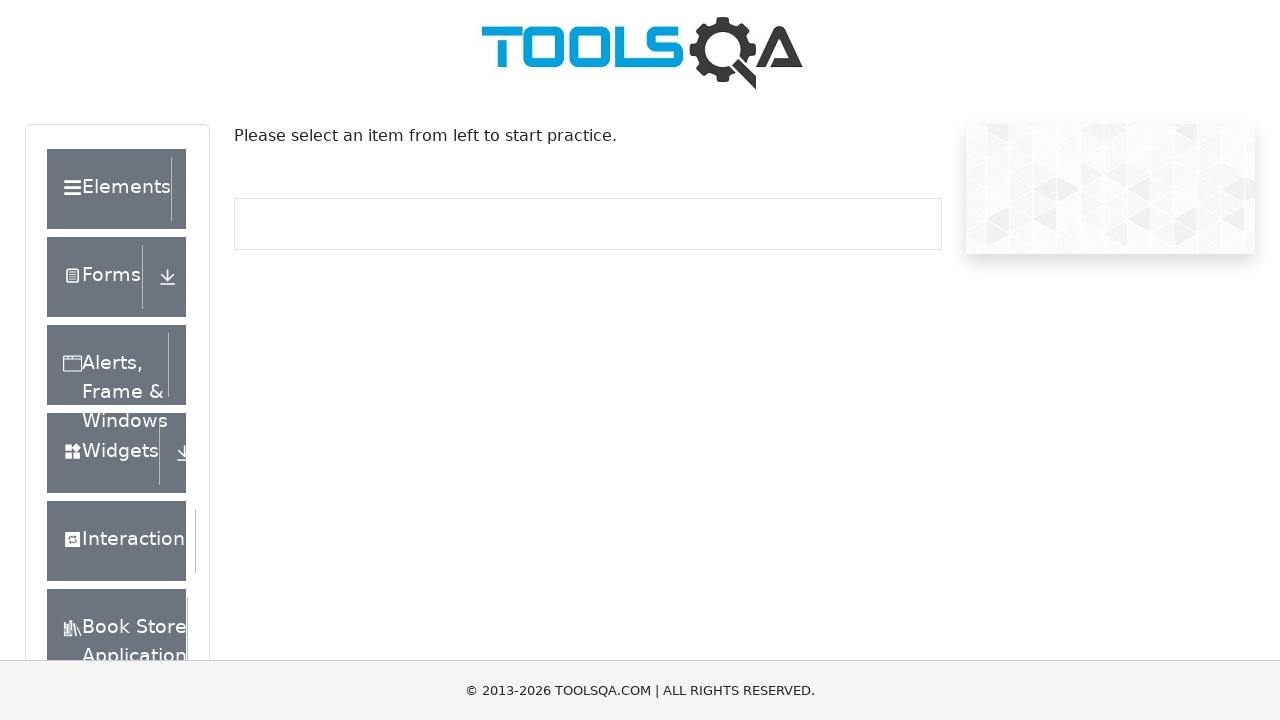

Clicked Elements header again to collapse at (109, 189) on xpath=//div[@class='header-text'][normalize-space()='Elements']
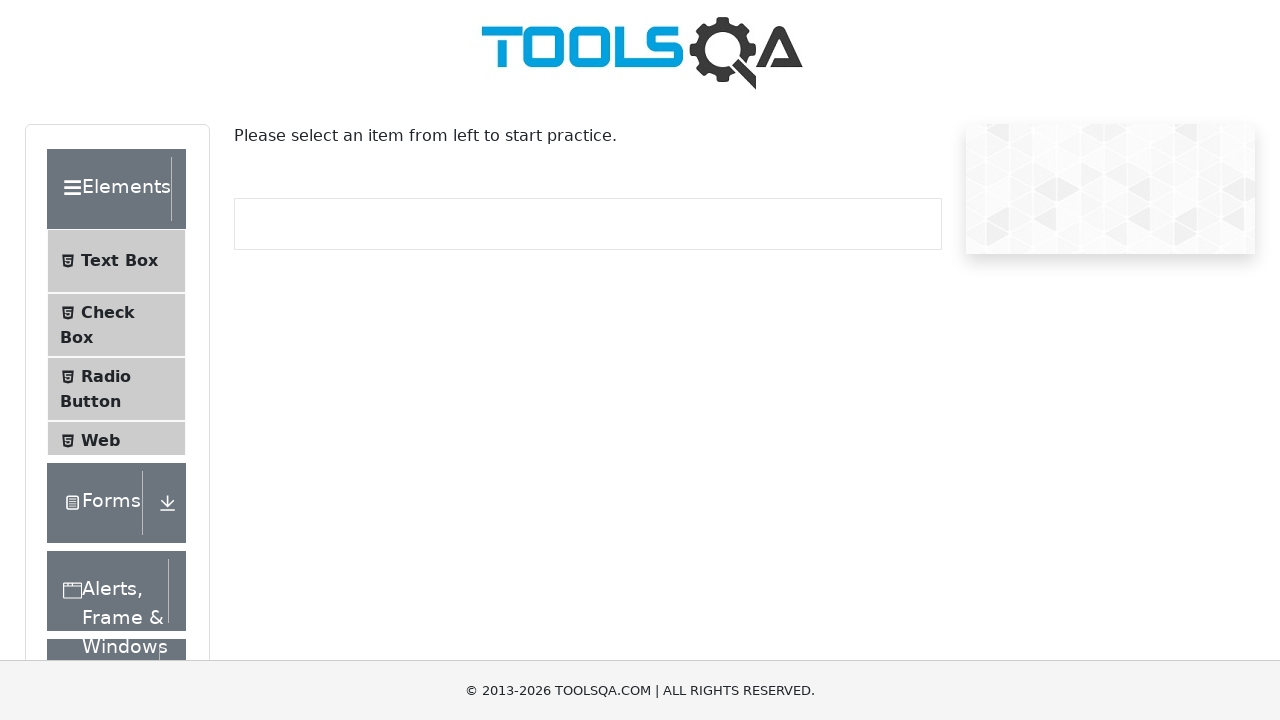

Waited 2 seconds for Elements section to collapse
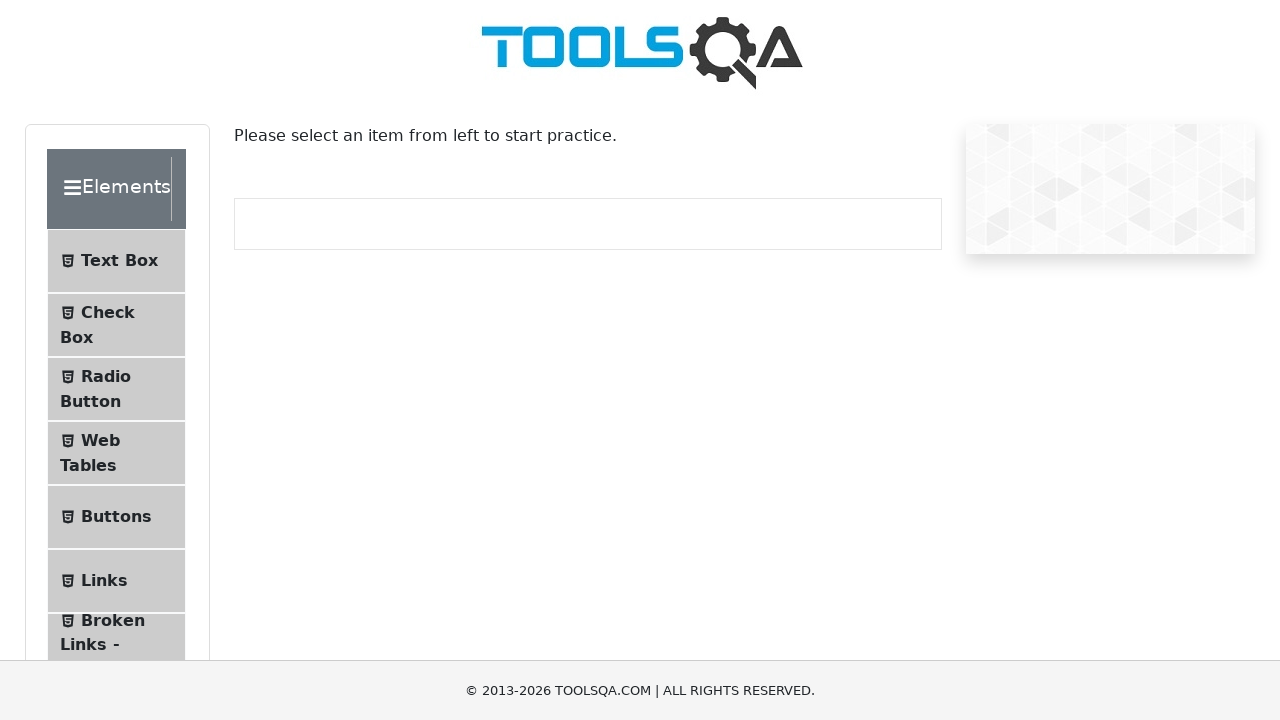

Clicked on Text Box section at (119, 261) on xpath=//span[normalize-space()='Text Box']
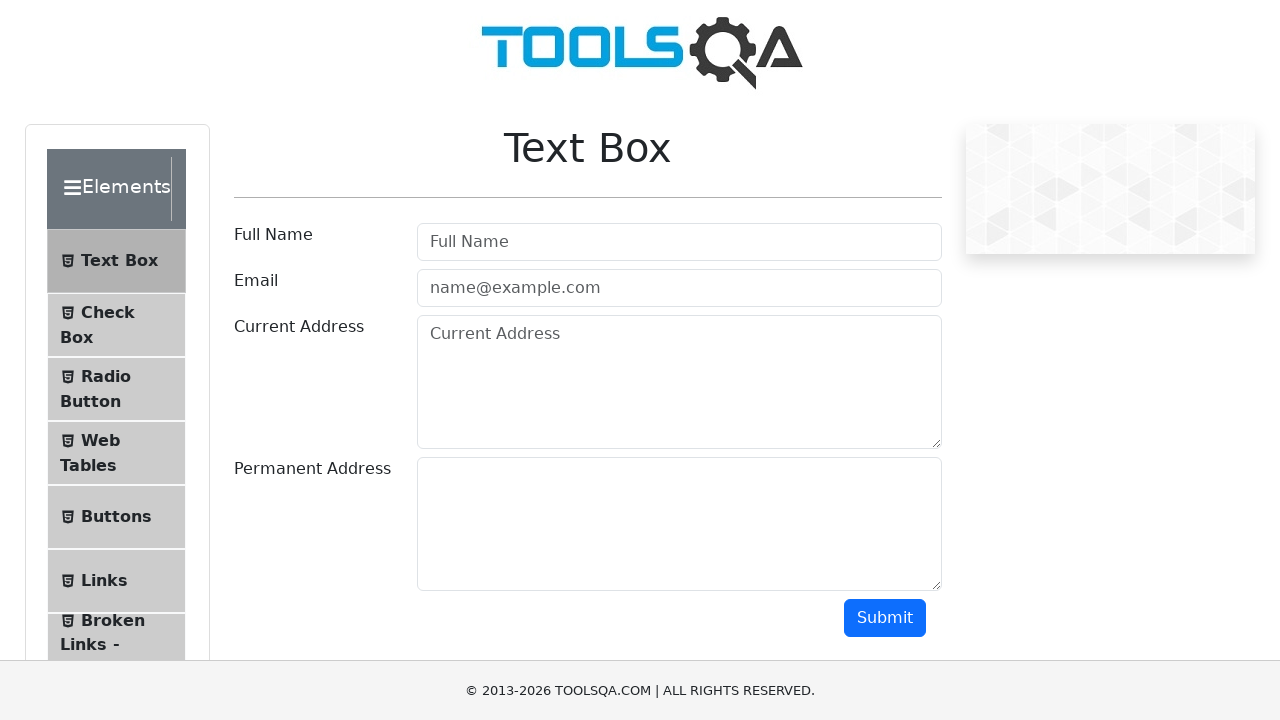

Waited 2 seconds for Text Box section to load
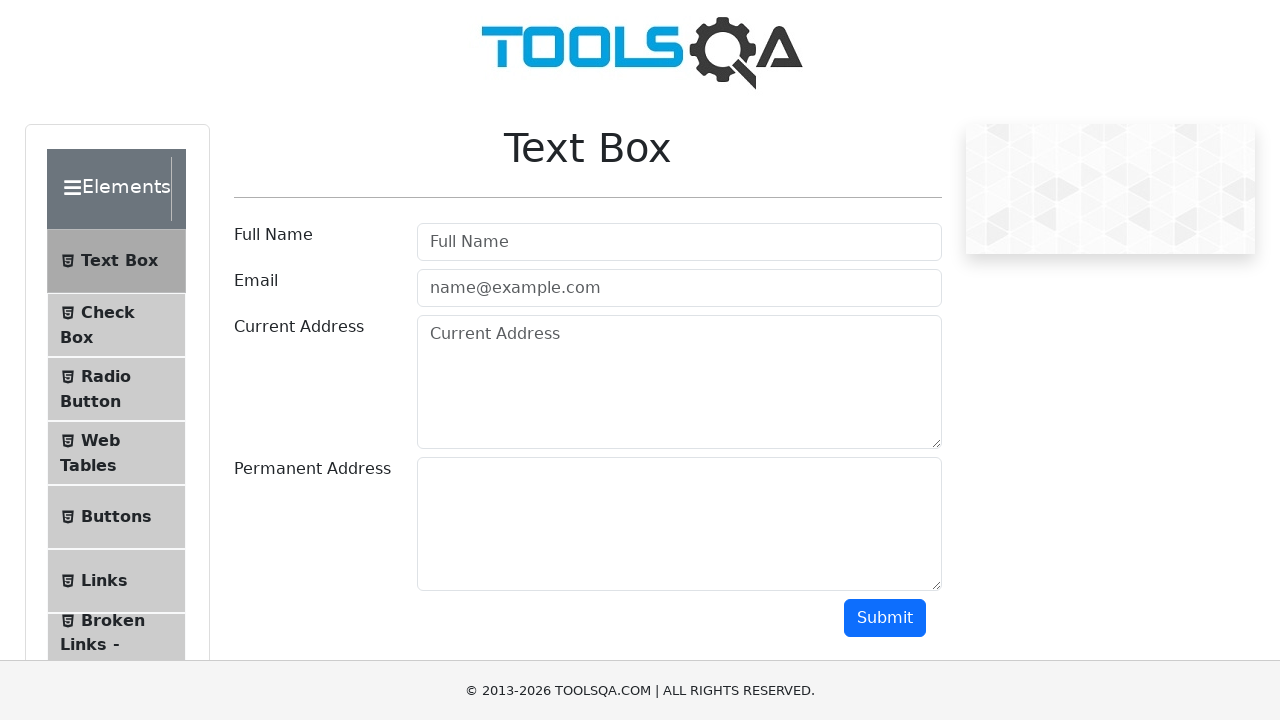

Filled userName field with 'Saurabh' on //input[@id='userName']
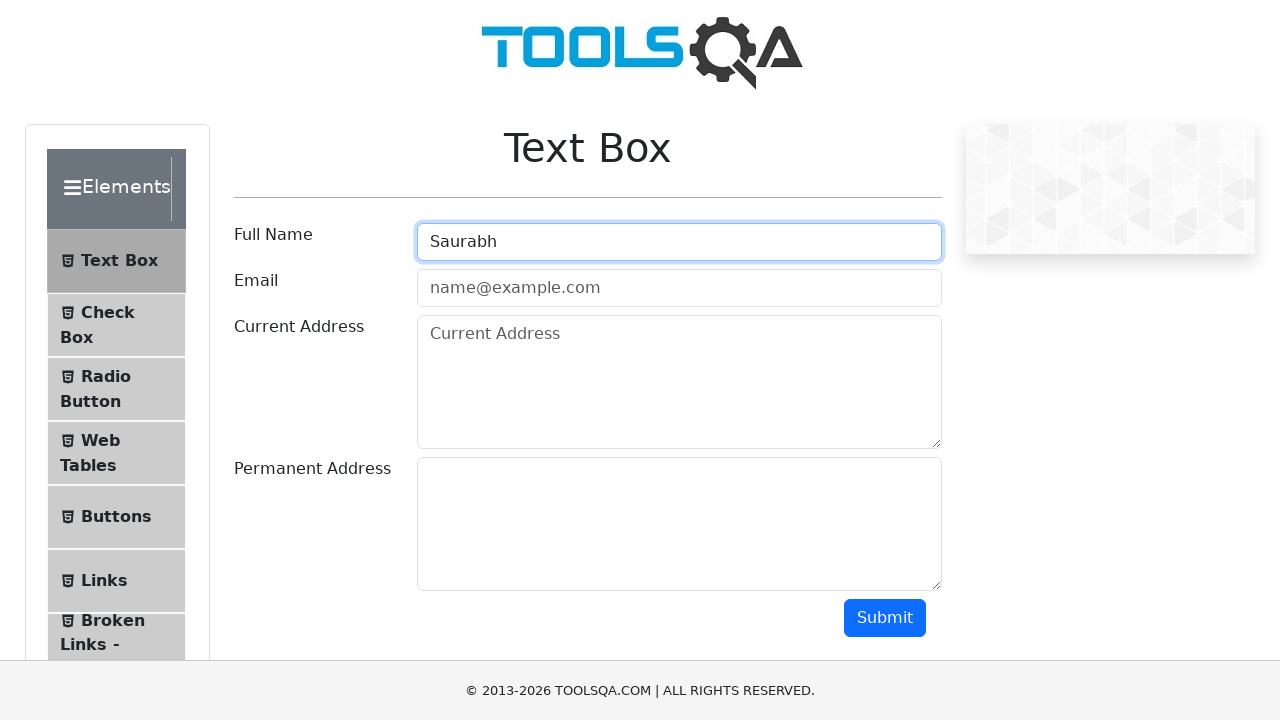

Waited 2 seconds after filling userName
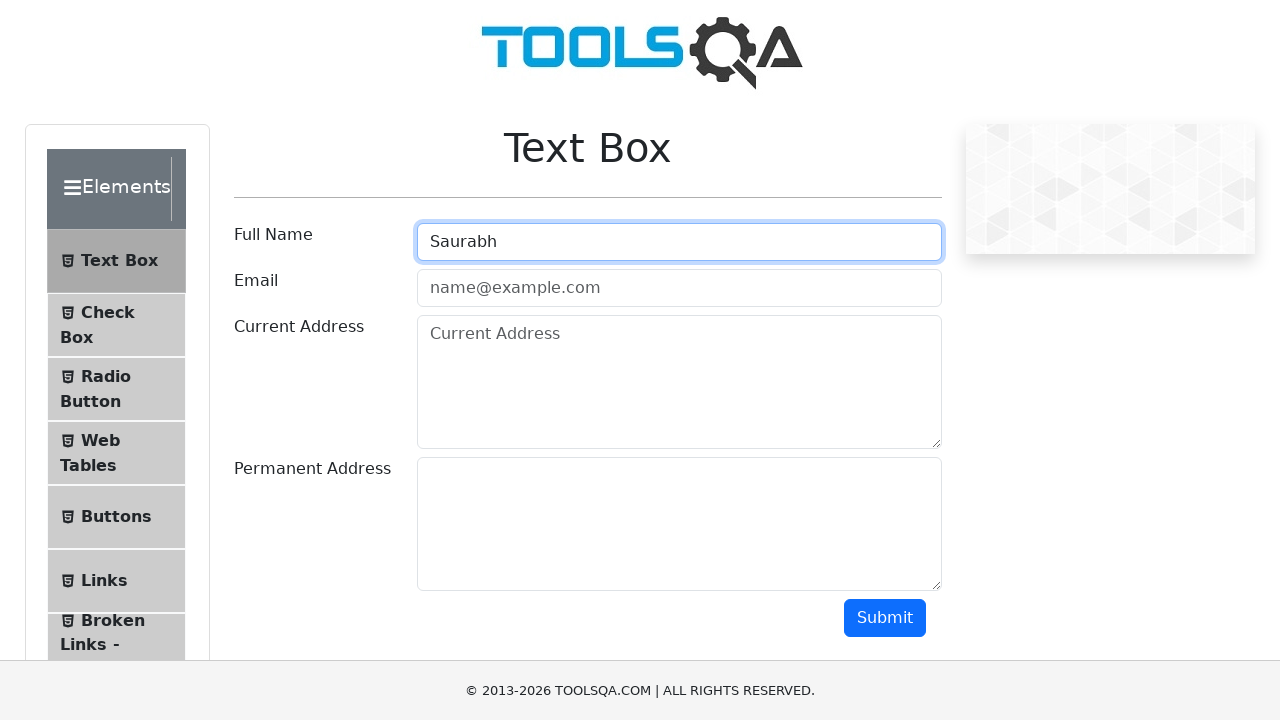

Filled userEmail field with 'Saurabh123@reddifmail.com' on //input[@id='userEmail']
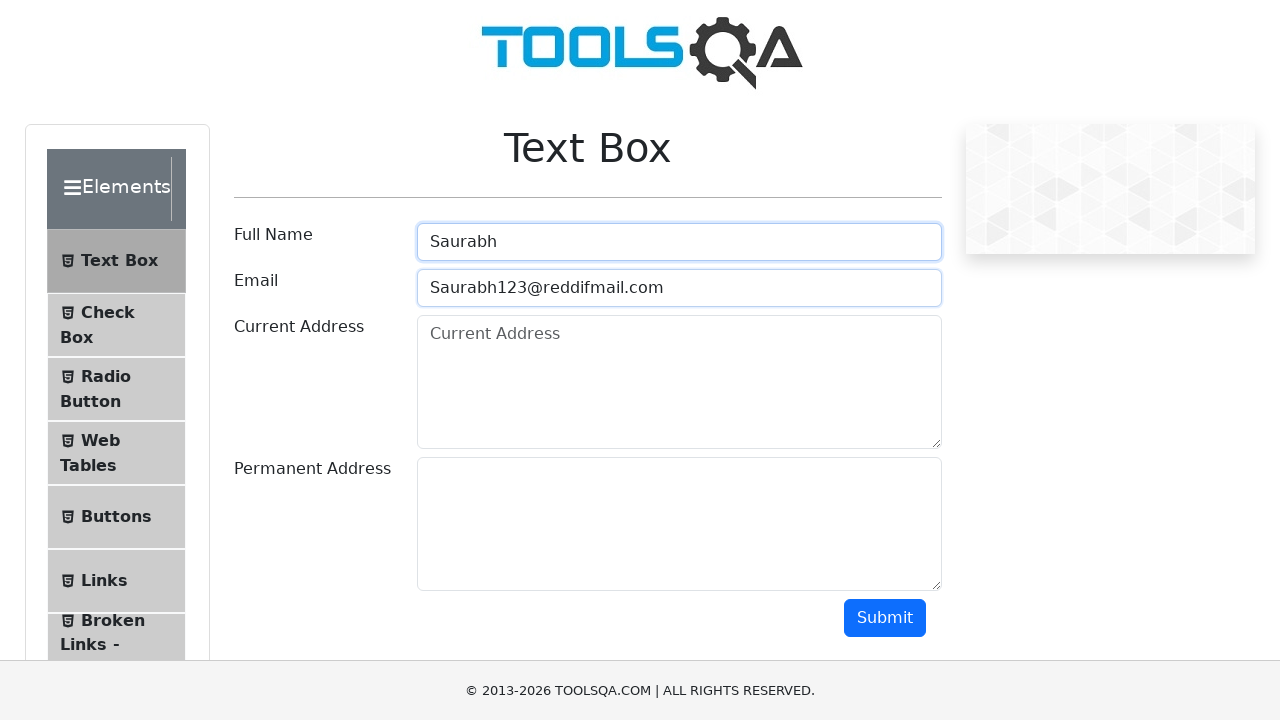

Waited 2 seconds after filling userEmail
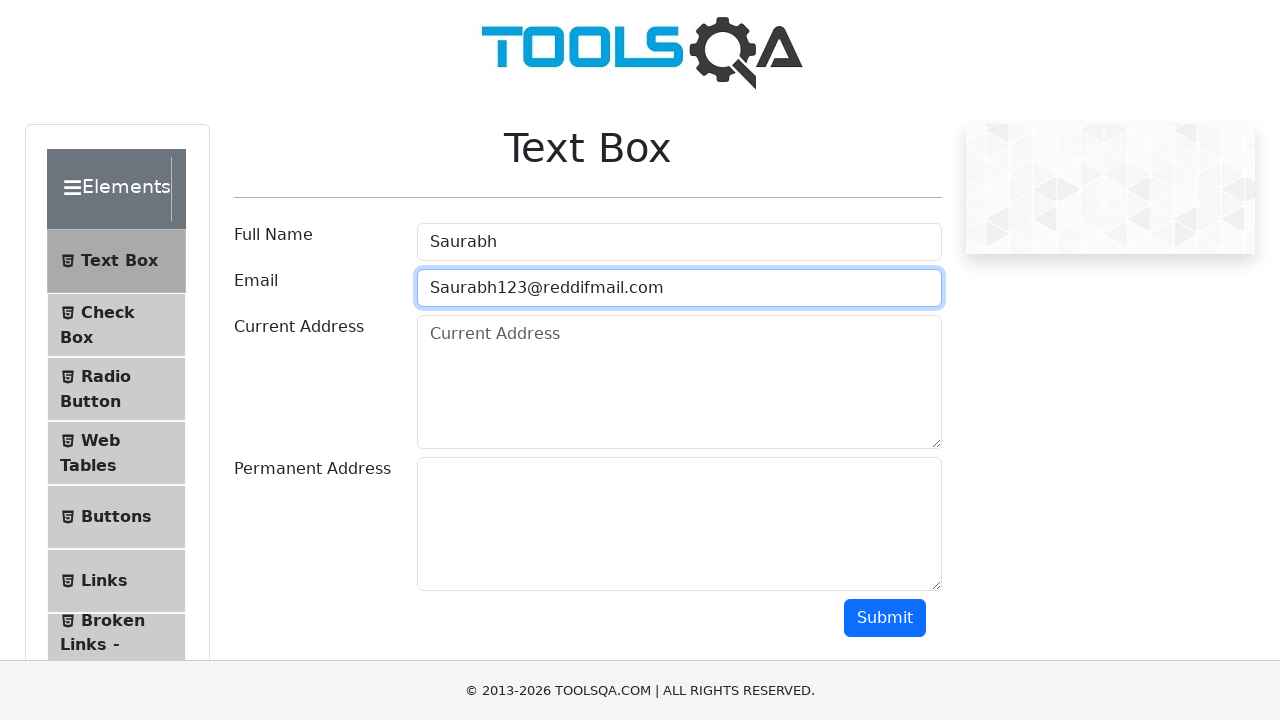

Filled currentAddress field with 'salora vihar' on //textarea[@id='currentAddress']
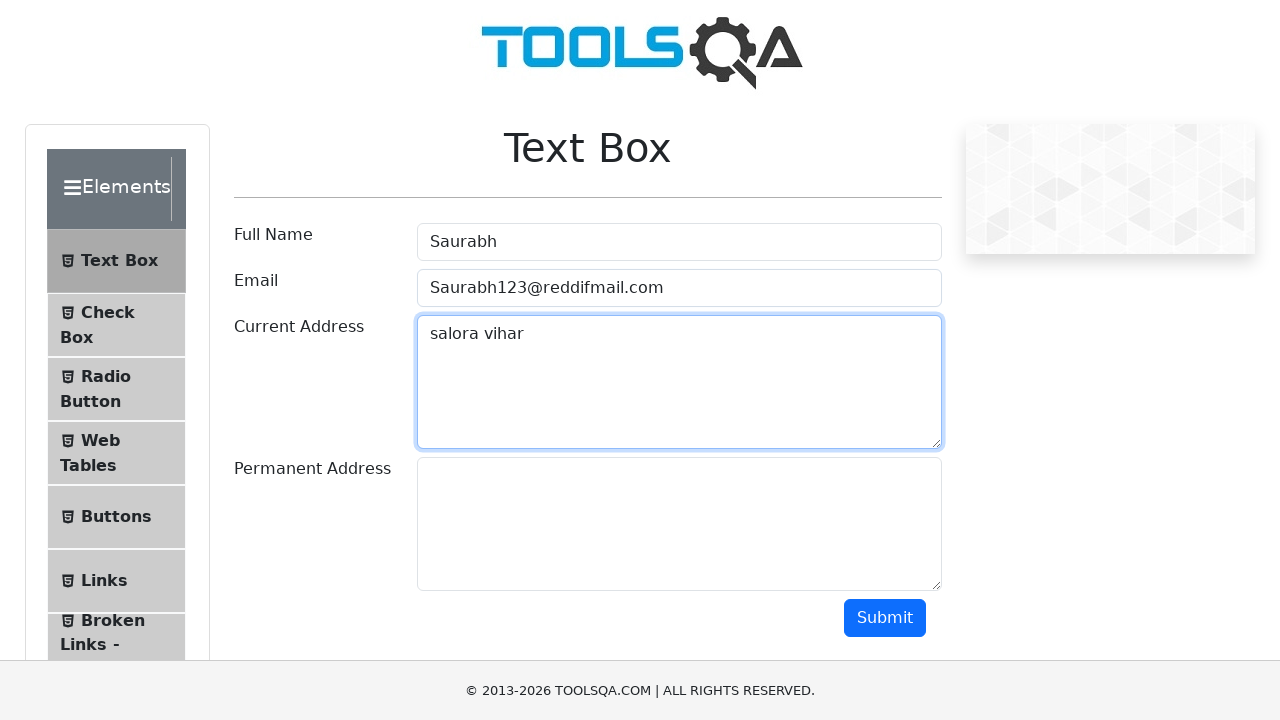

Scrolled down by 250 pixels
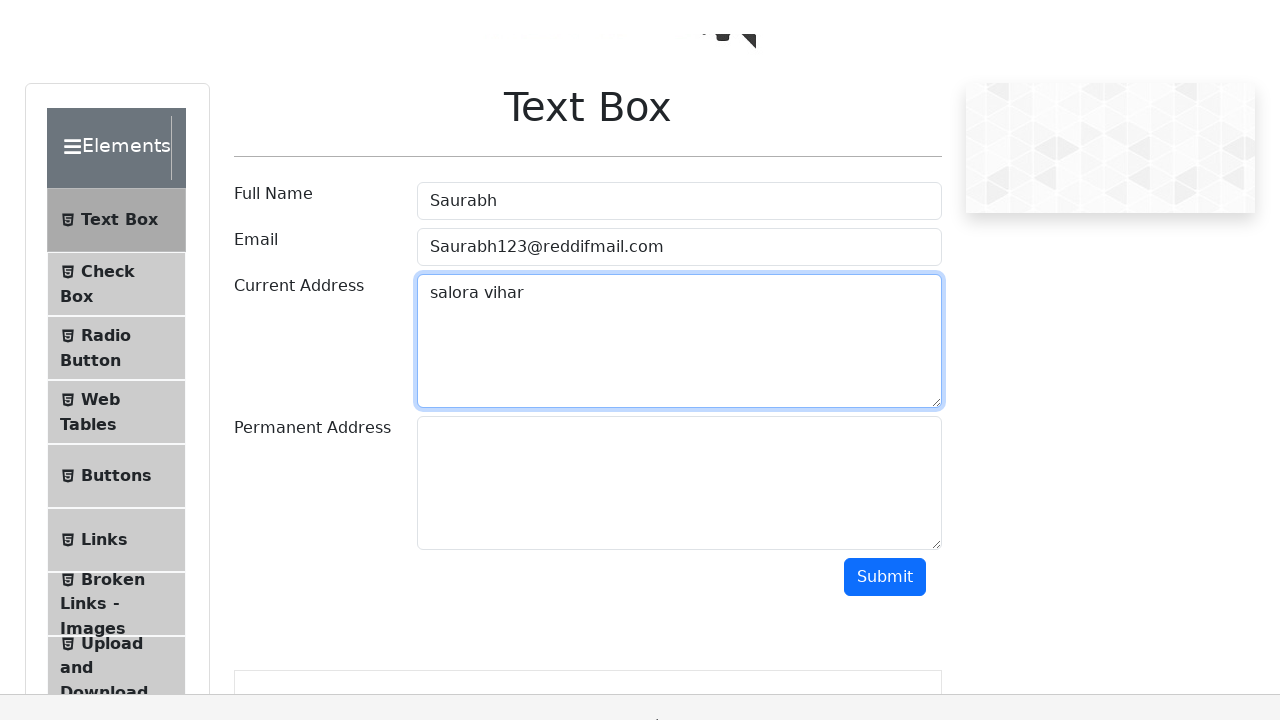

Filled permanentAddress field with 'salora vihar' on //textarea[@id='permanentAddress']
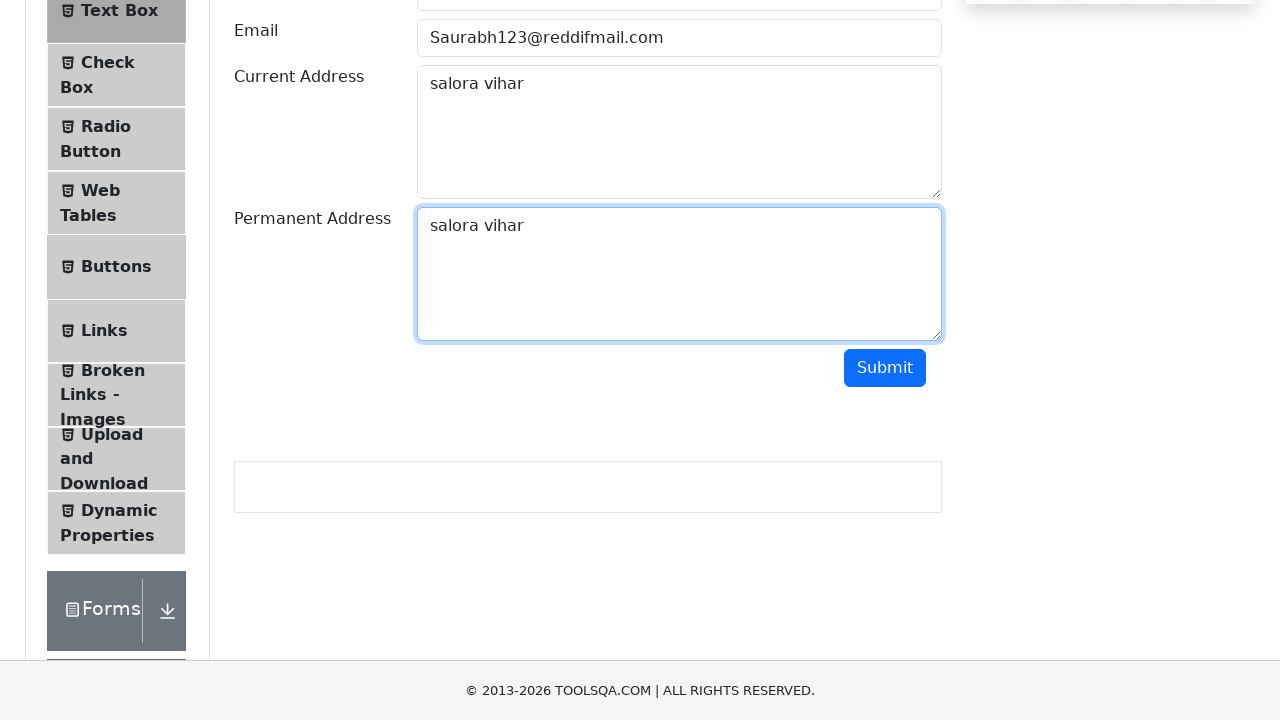

Clicked submit button on text box form at (885, 368) on xpath=//button[@id='submit']
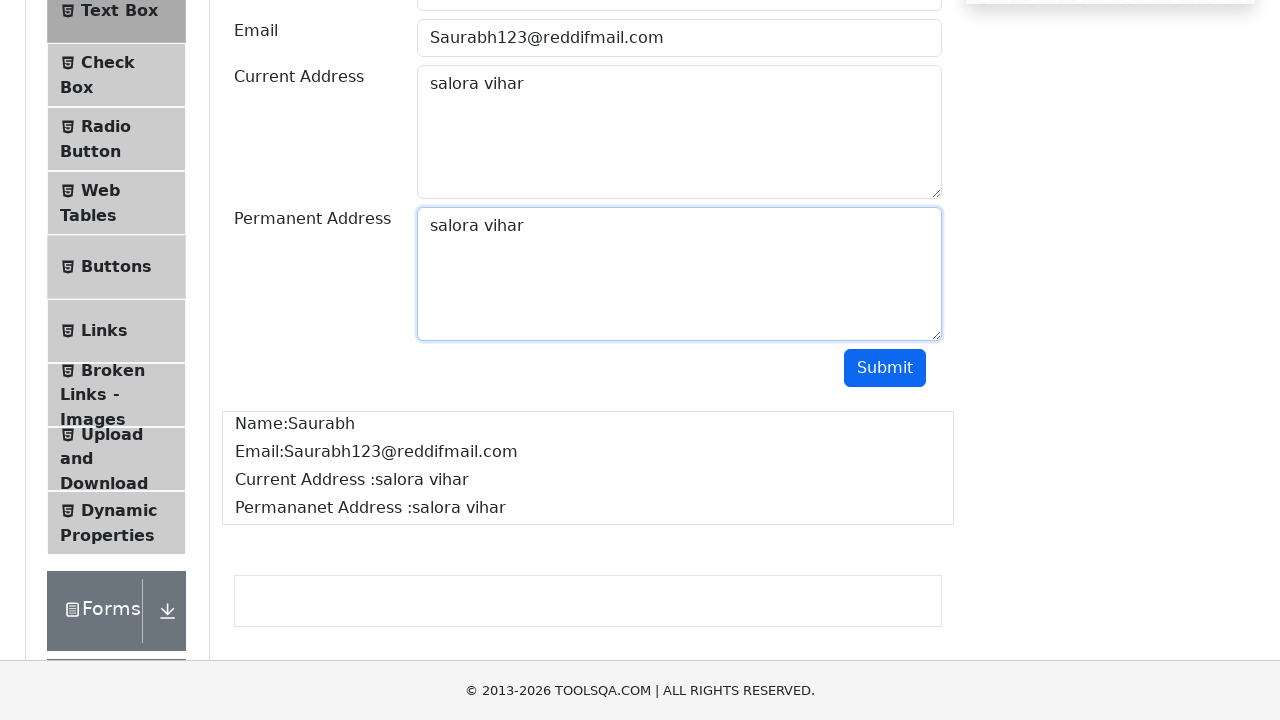

Waited 2 seconds after form submission
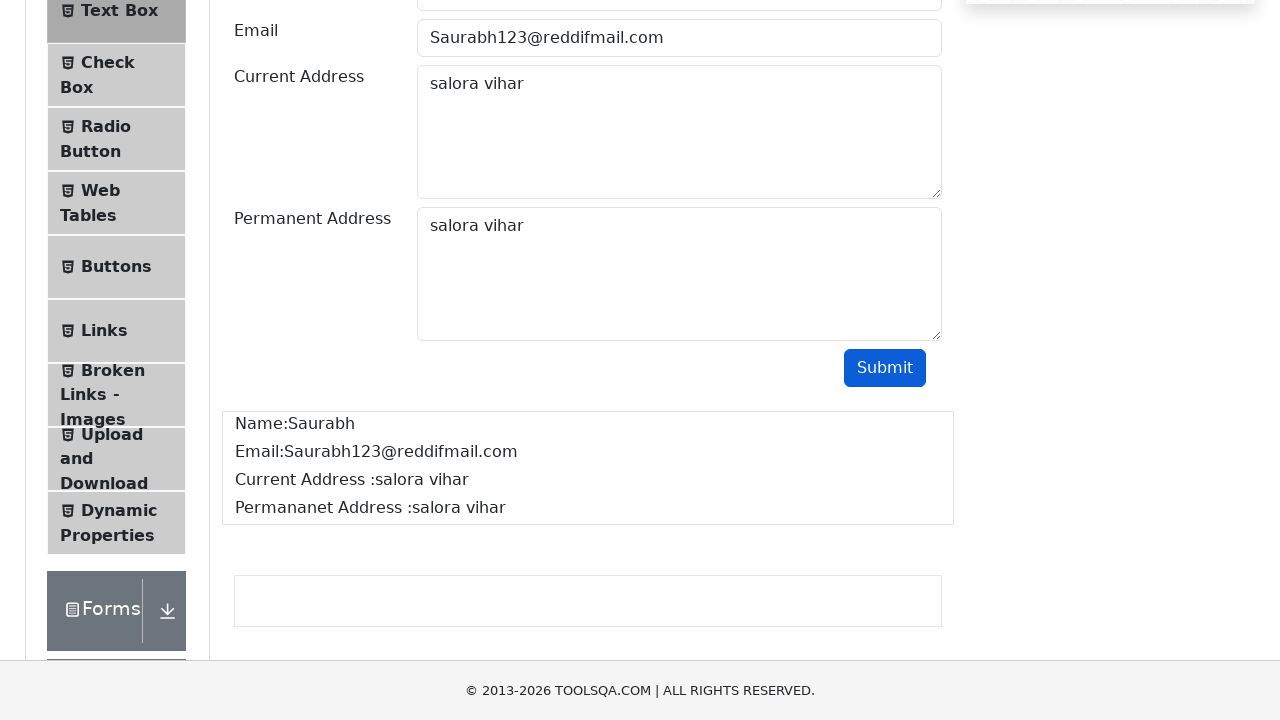

Clicked on Web Tables section at (100, 190) on xpath=//span[normalize-space()='Web Tables']
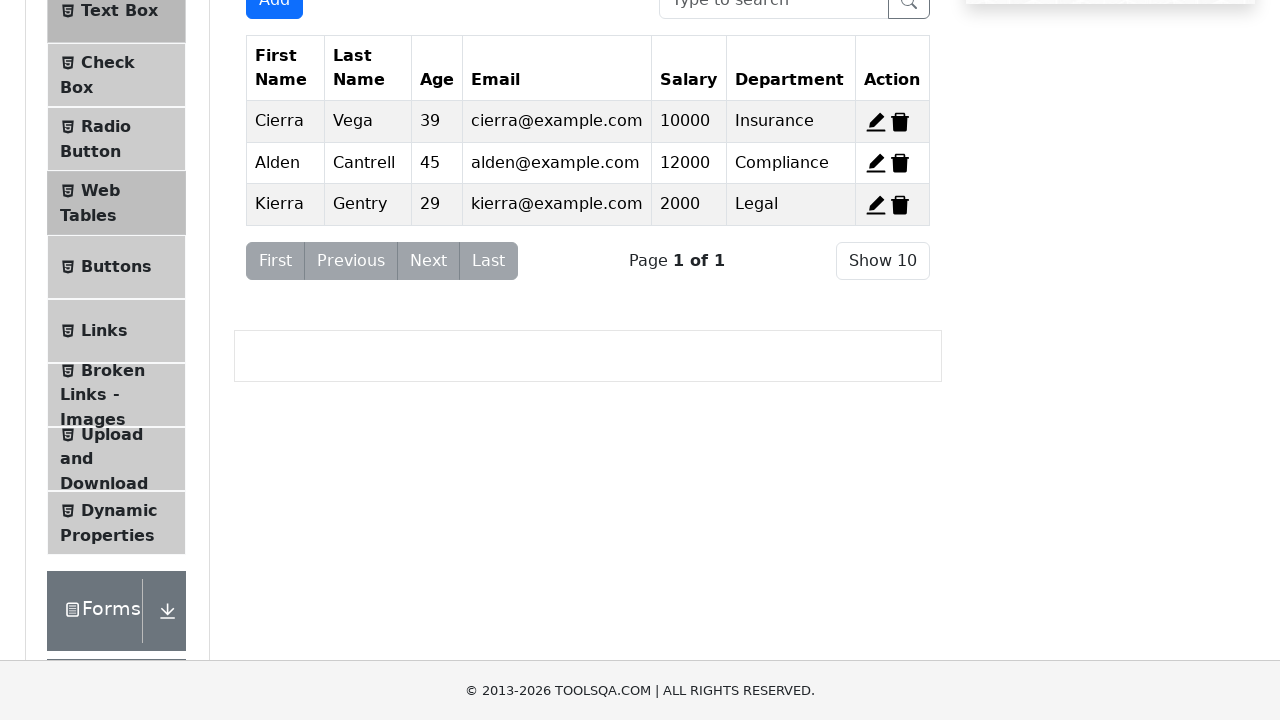

Waited 2 seconds for Web Tables section to load
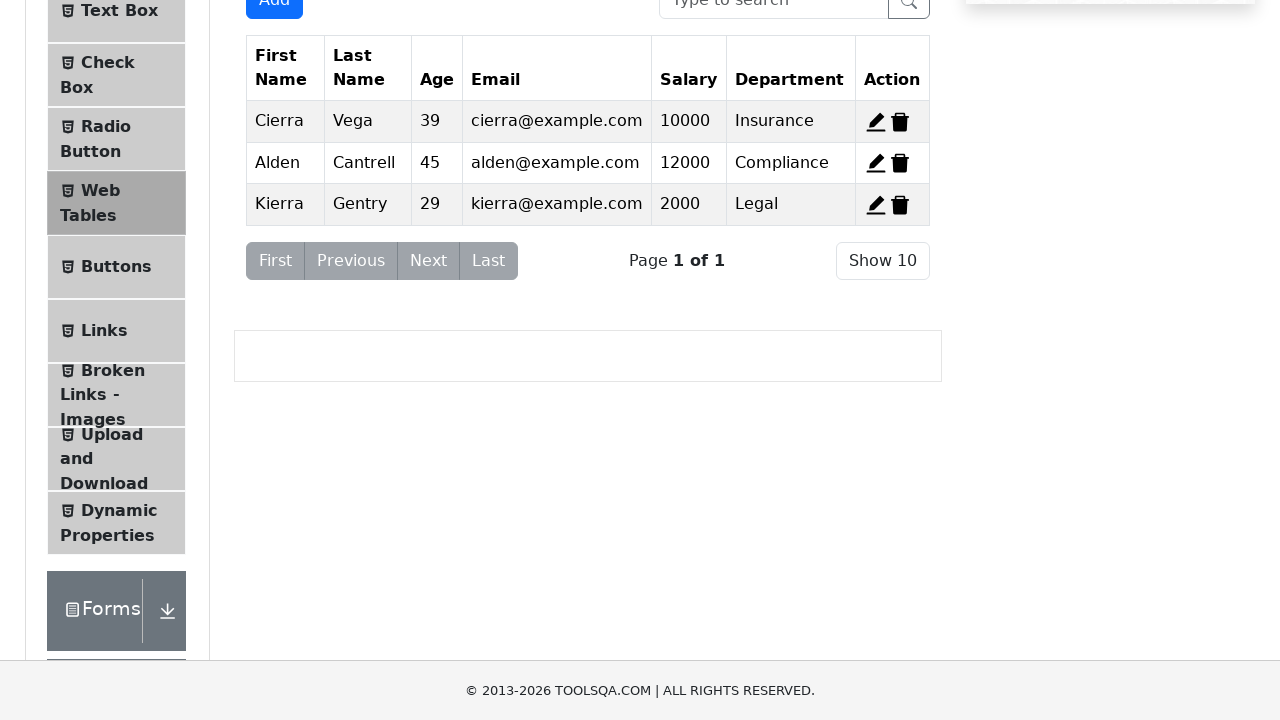

Clicked Add New Record button at (274, 19) on xpath=//button[@id='addNewRecordButton']
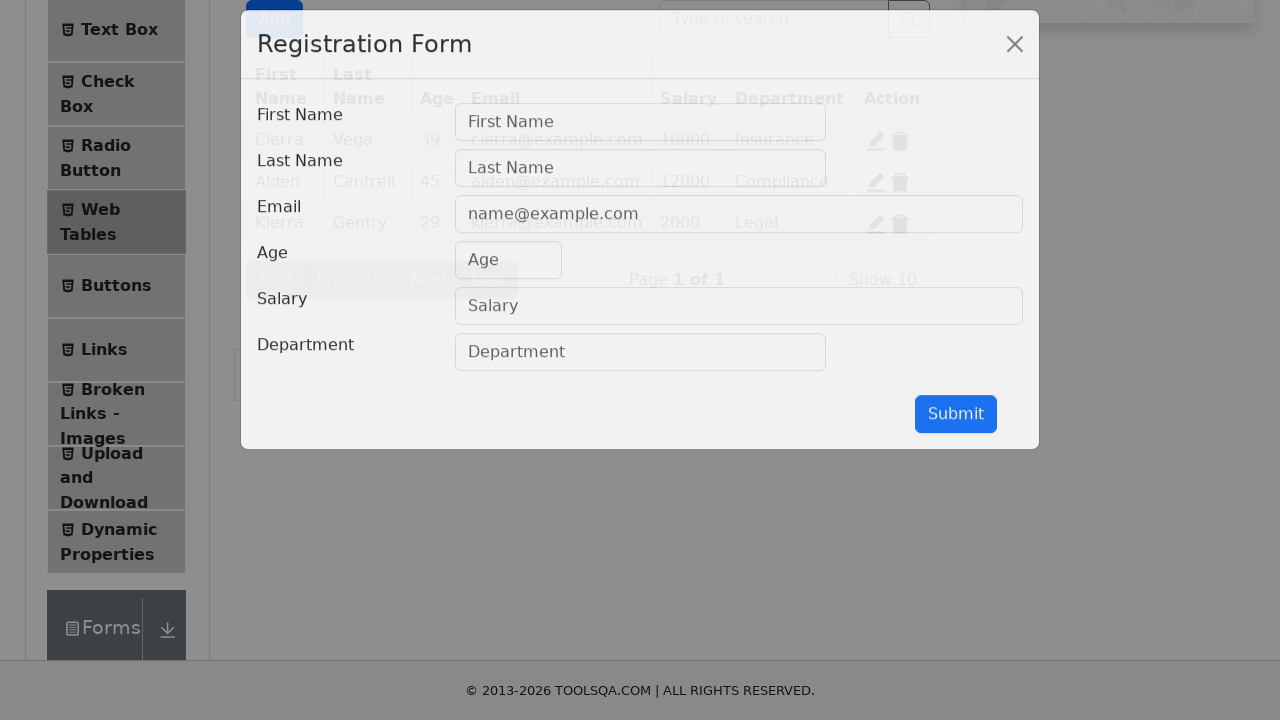

Waited 2 seconds for new record form to open
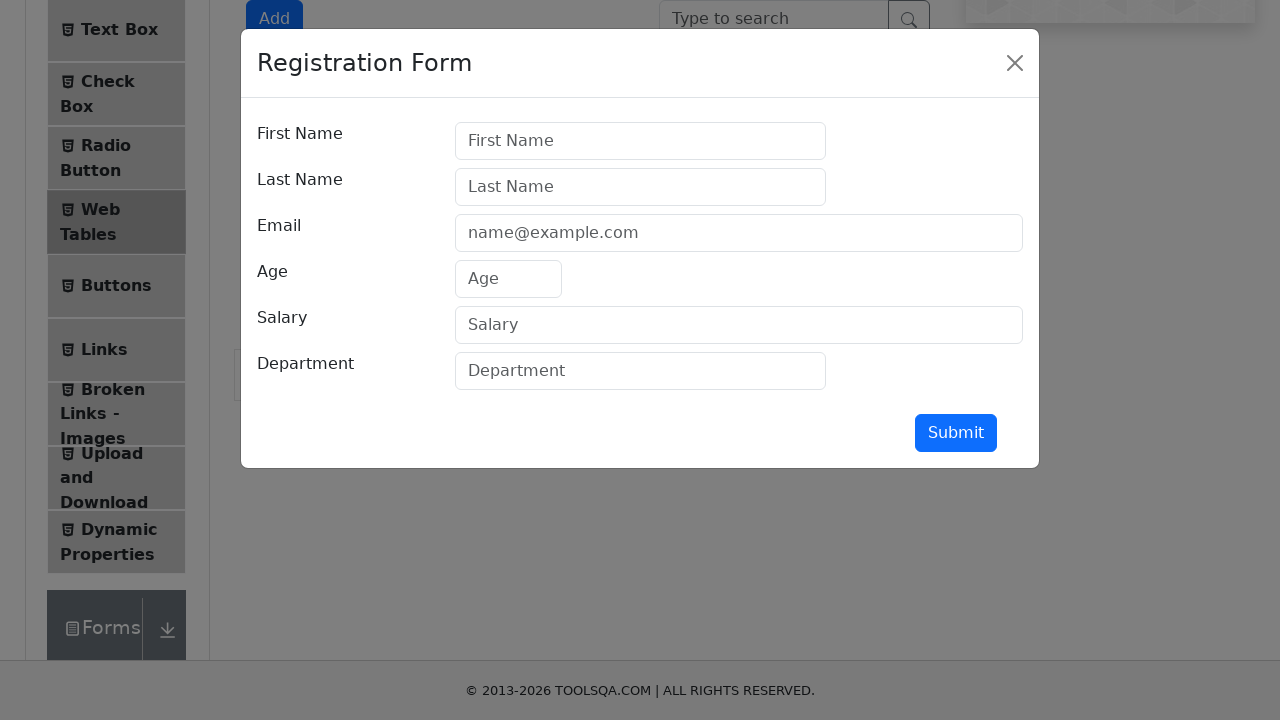

Filled firstName field with 'Saurabh' in new record form on //input[@id='firstName']
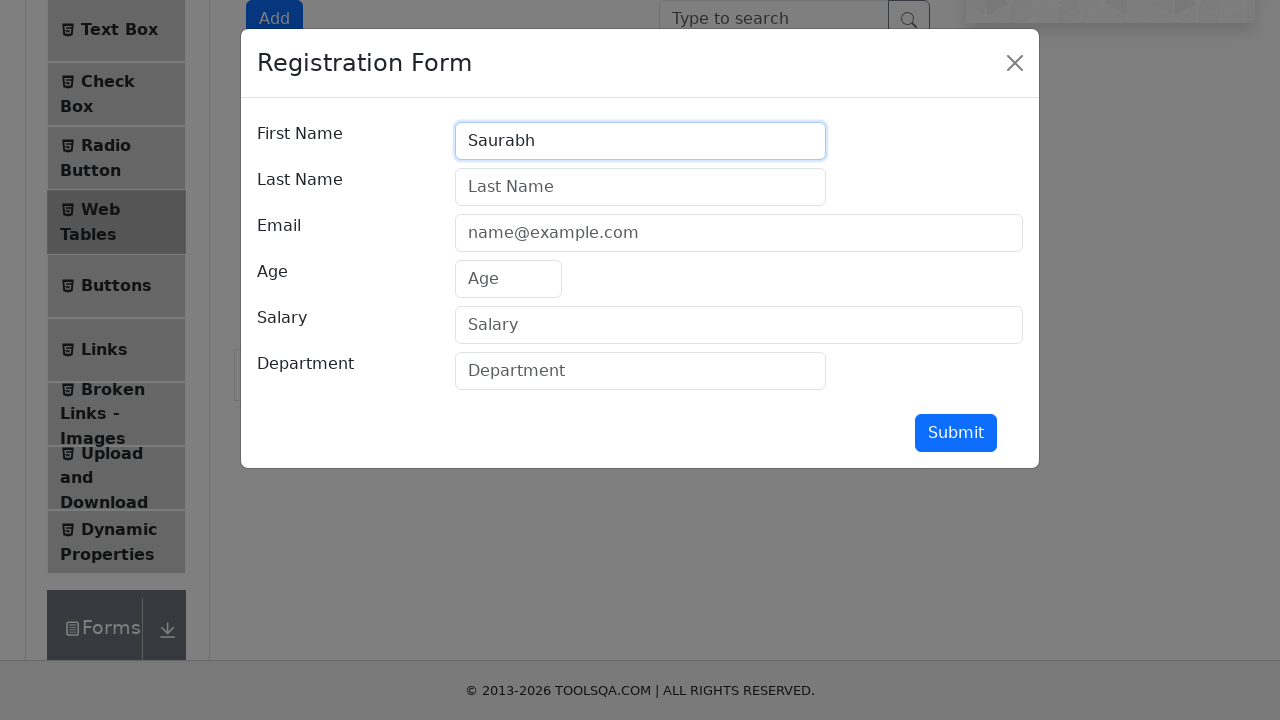

Filled lastName field with 'Tiwari' in new record form on //input[@id='lastName']
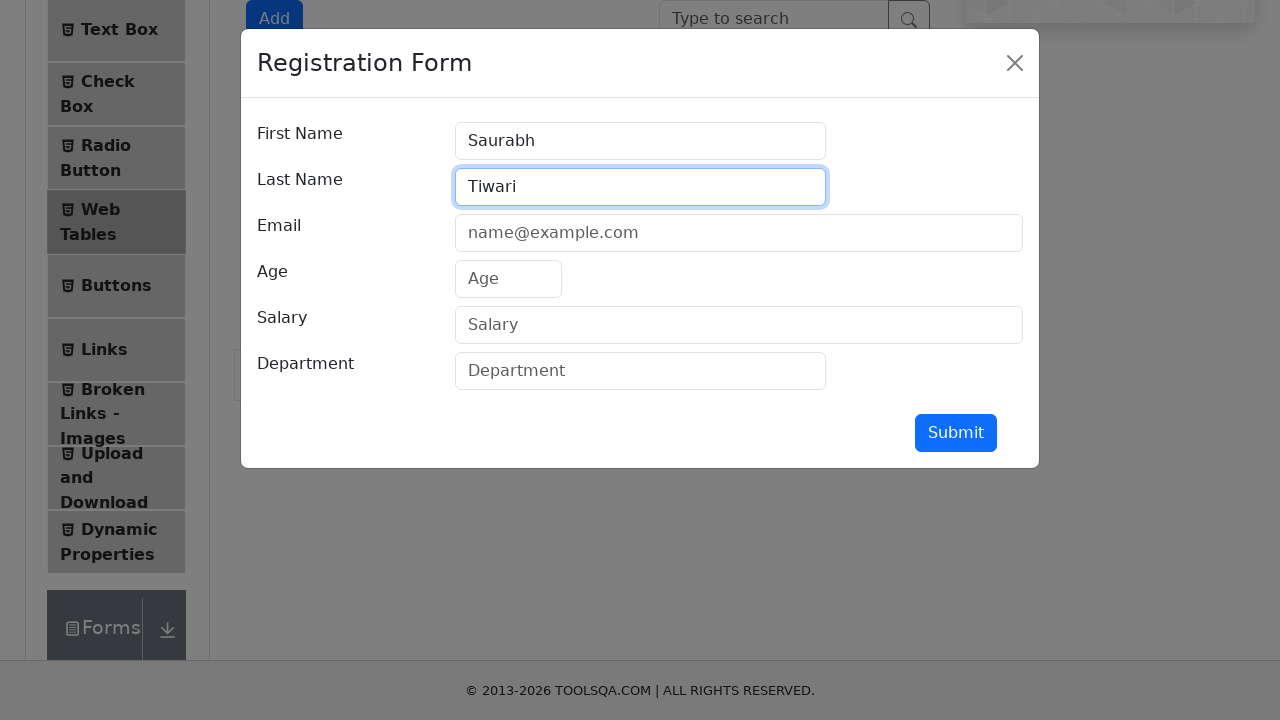

Filled userEmail field with 'saurabh11@mail.com' in new record form on //input[@id='userEmail']
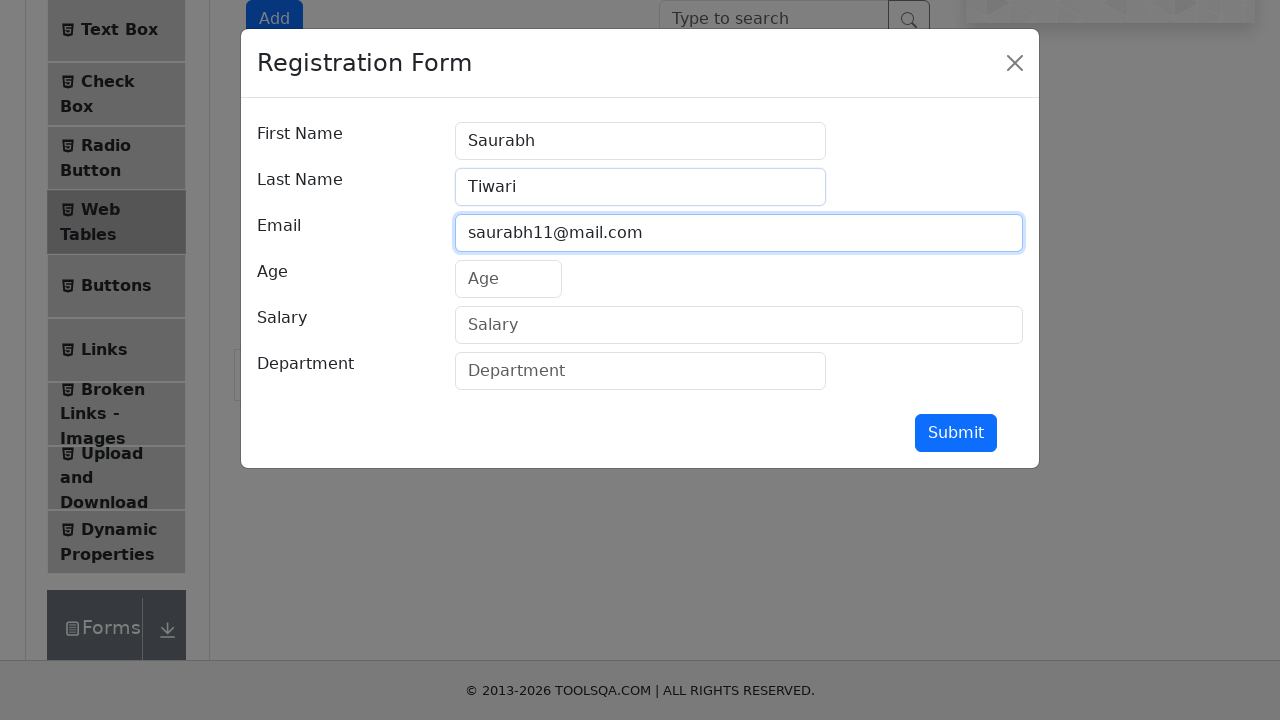

Filled age field with '22' in new record form on //input[@id='age']
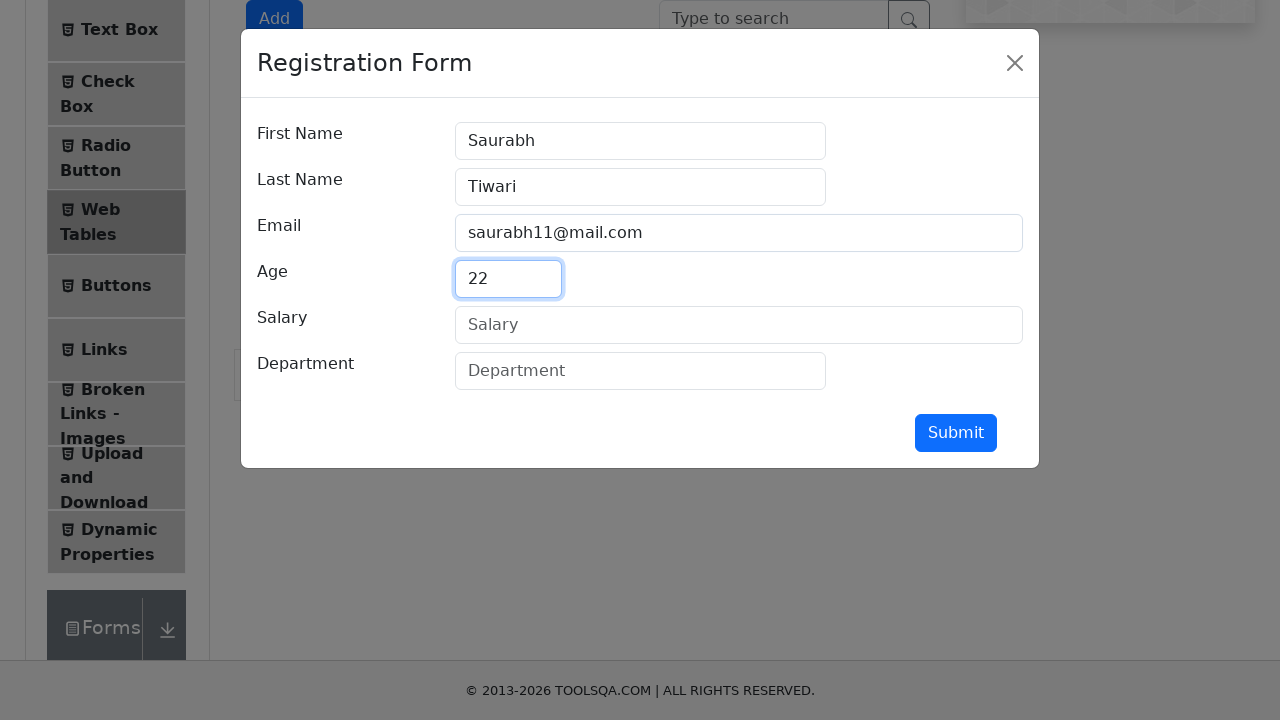

Filled salary field with '2' in new record form on //input[@id='salary']
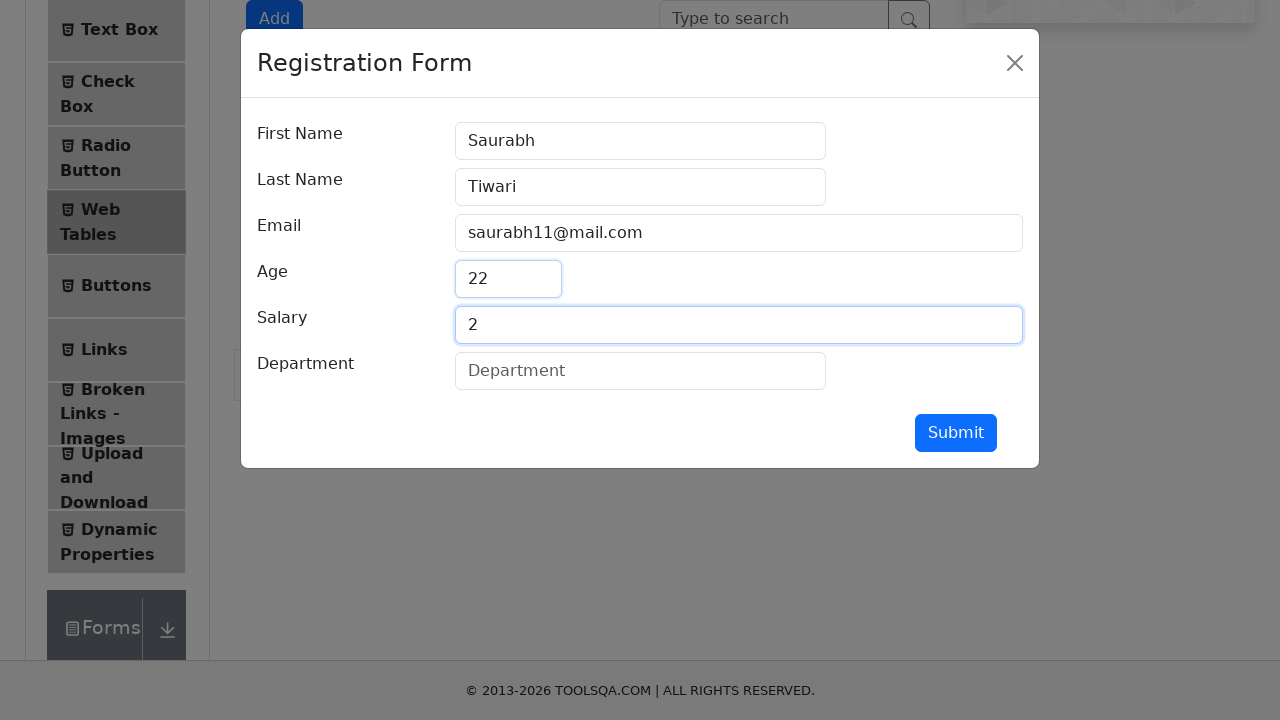

Filled department field with 'IT' in new record form on //input[@id='department']
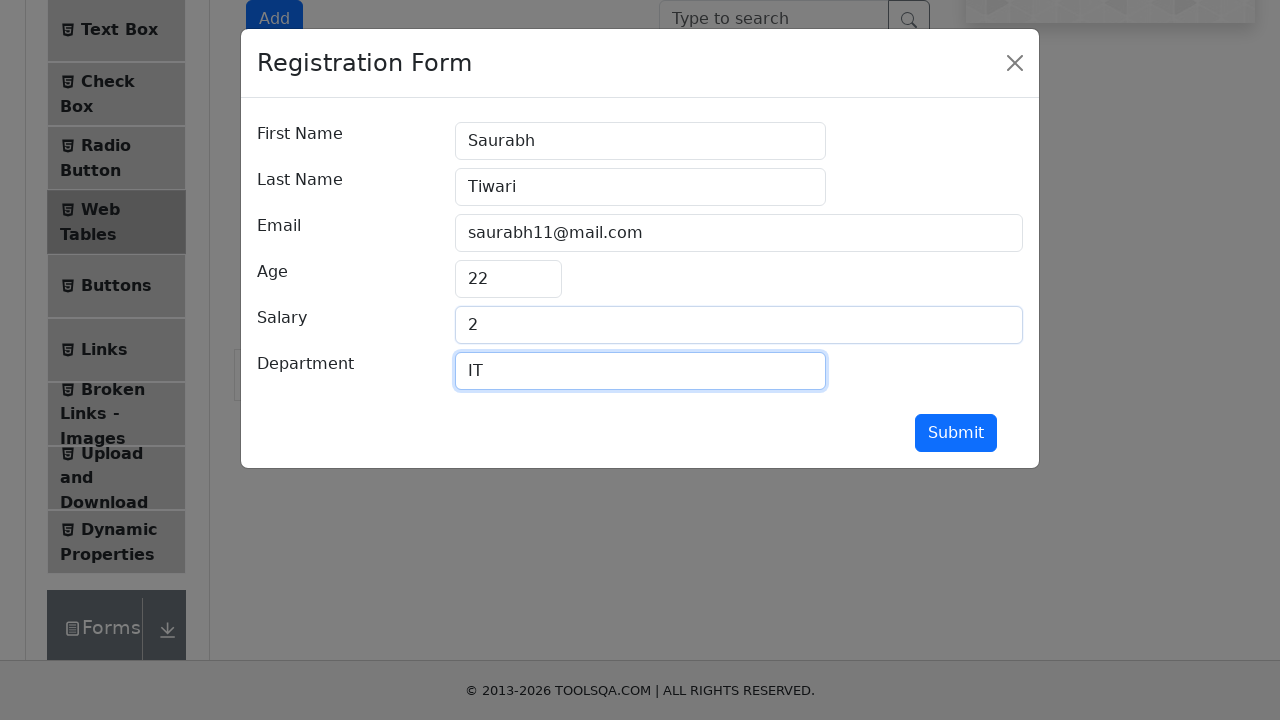

Clicked submit button on new record form at (956, 433) on xpath=//button[@id='submit']
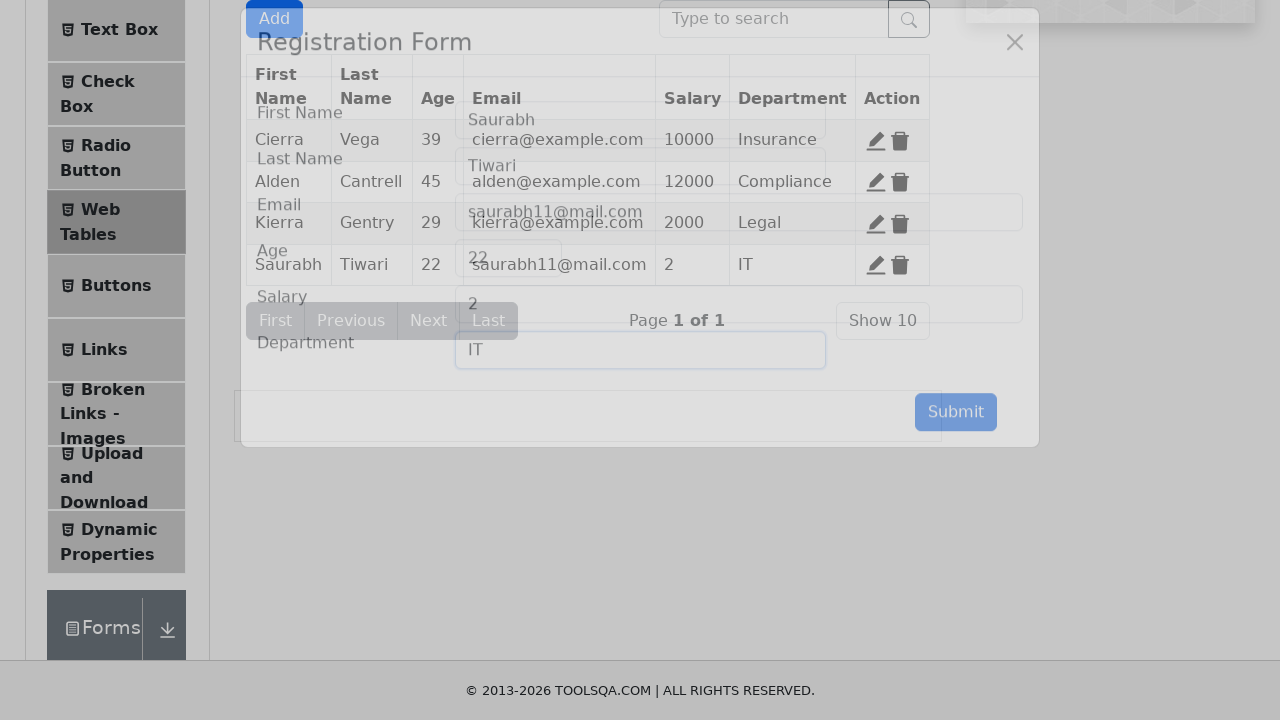

Waited 2 seconds after new record submission
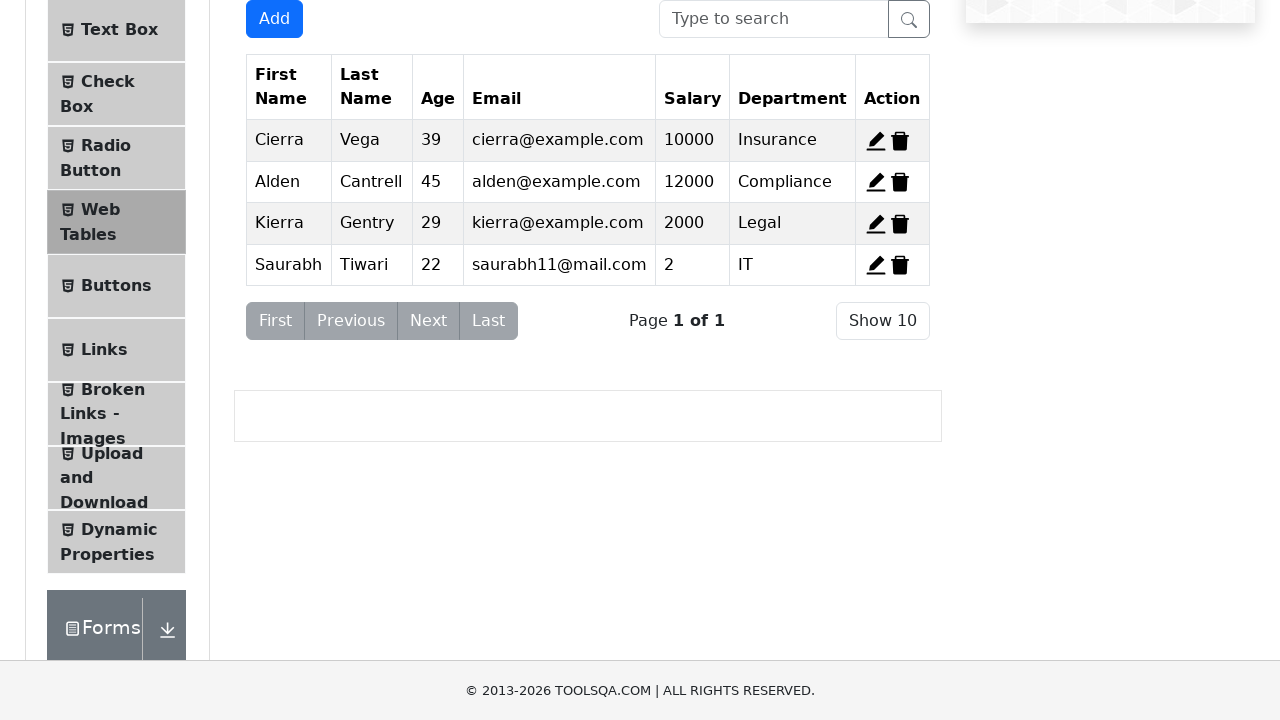

Located all radio button elements with id 'yesRadio'
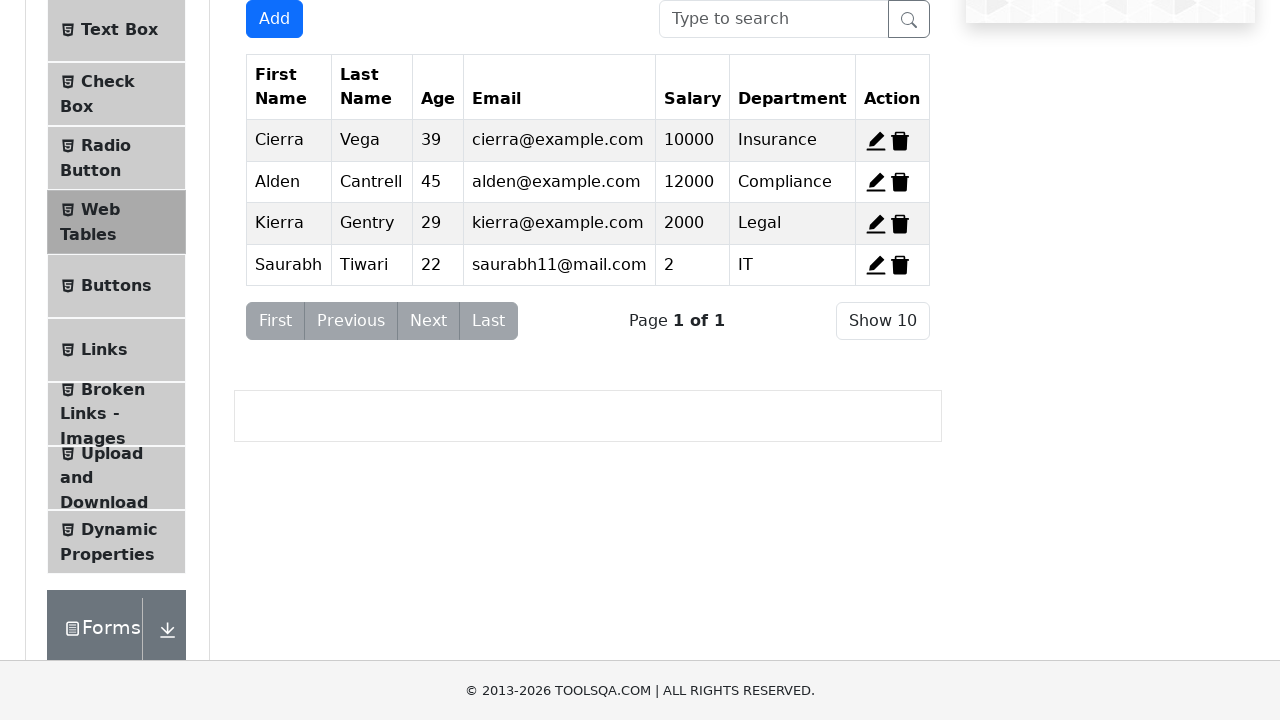

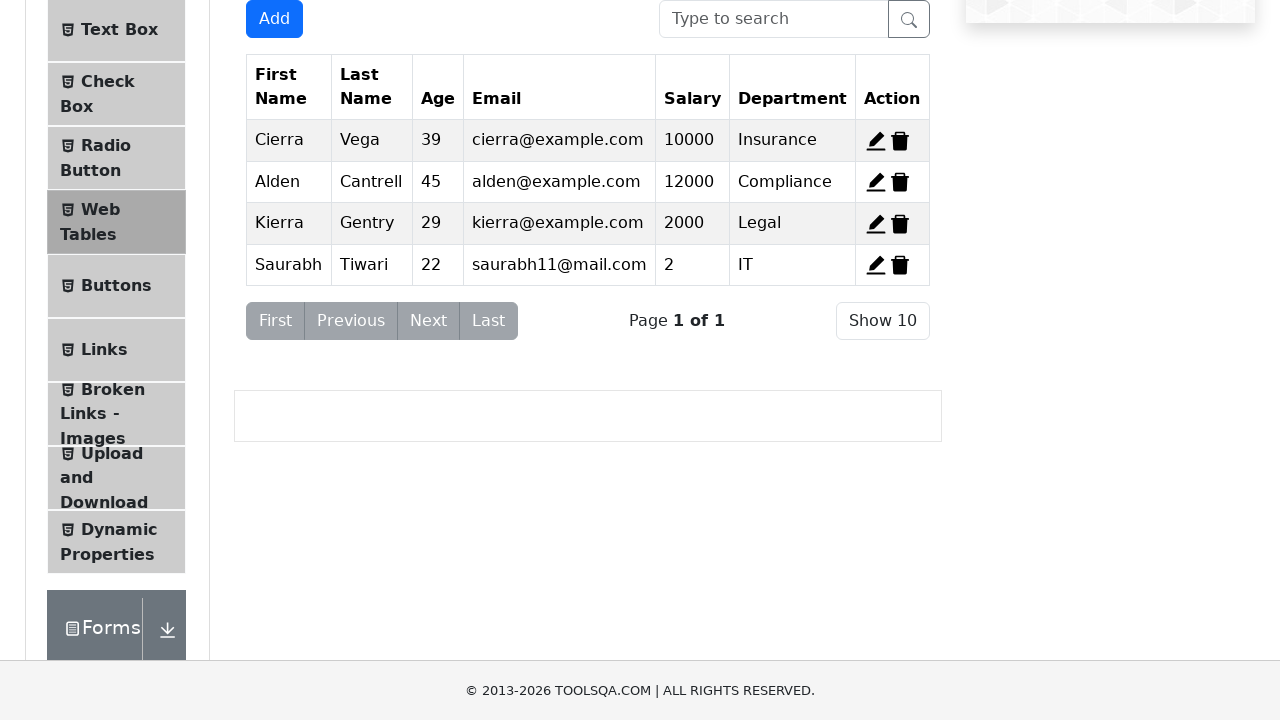